Navigates to the SimSpray manufacturer page and verifies that the page loads with navigation links present

Starting URL: https://tech-labs.com/manufacturers/simspray

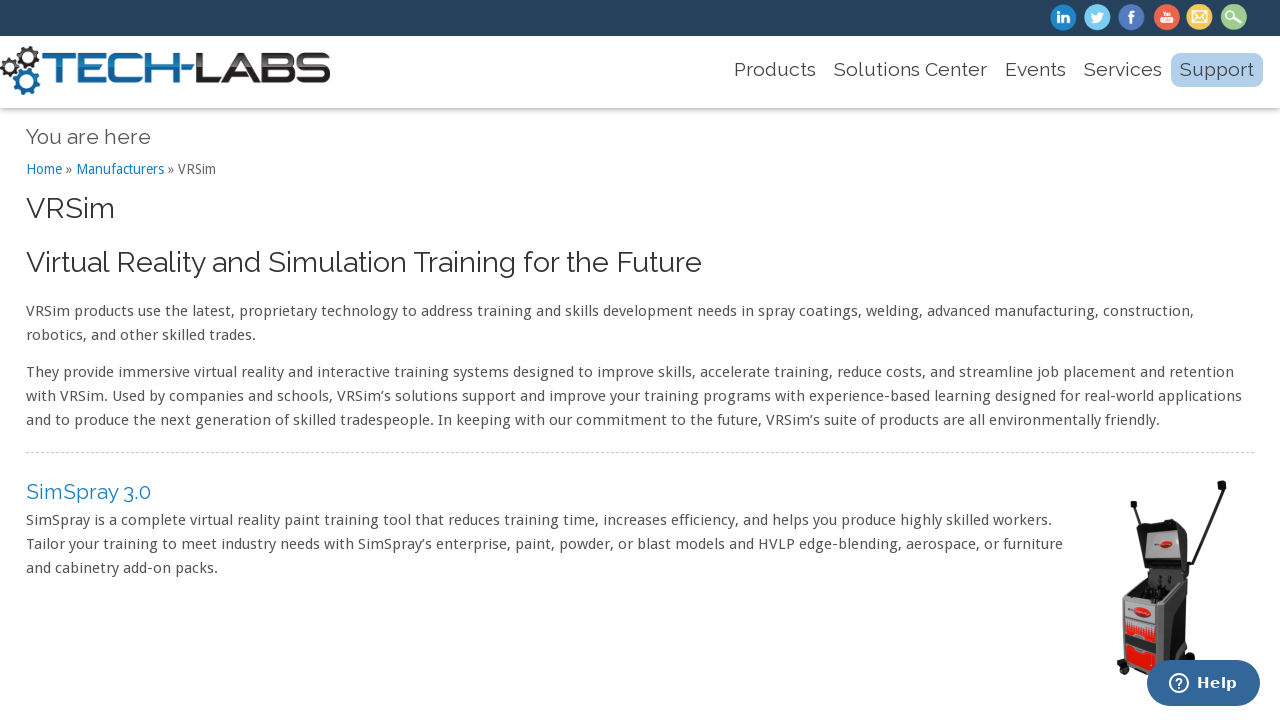

Navigated to SimSpray manufacturer page
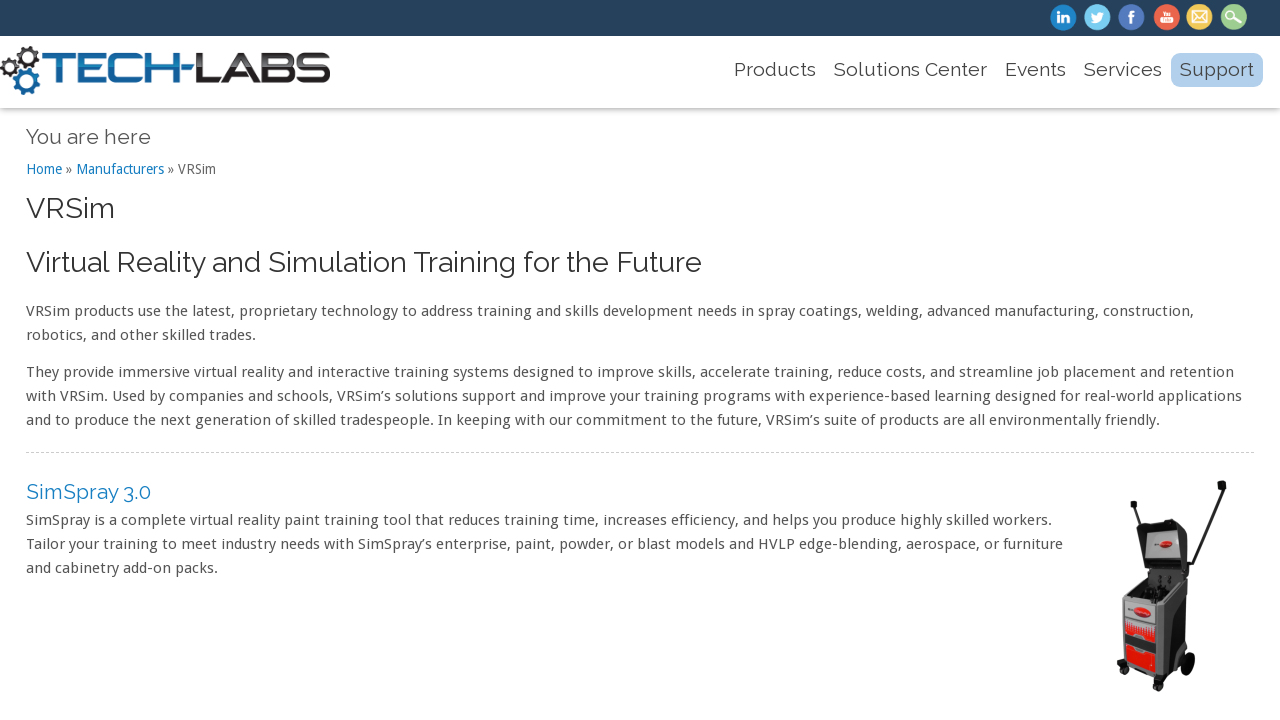

Navigation links loaded on SimSpray manufacturer page
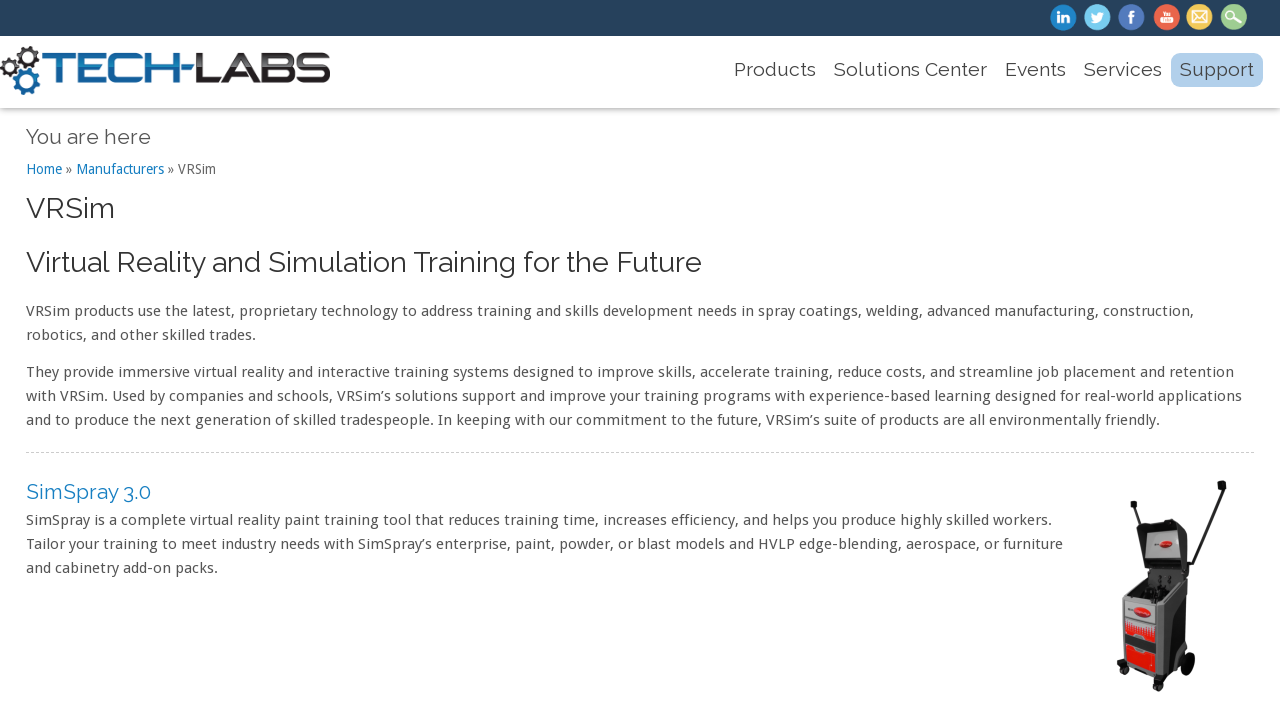

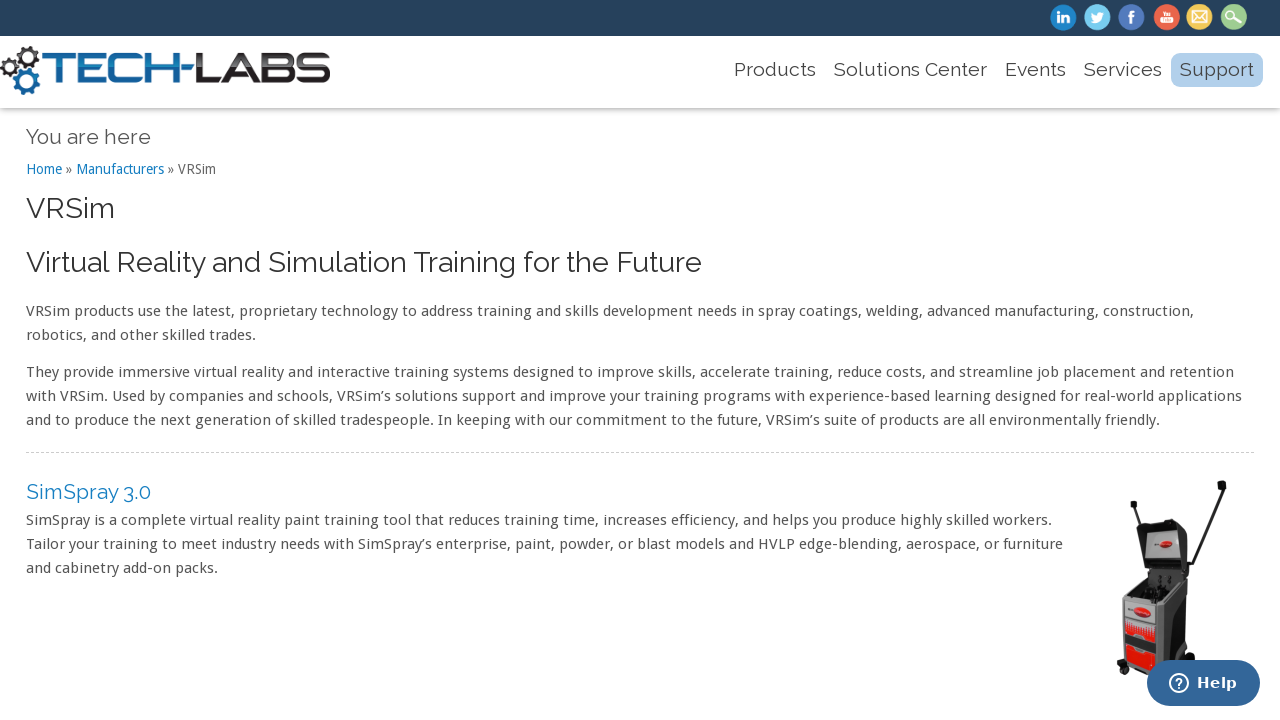